Tests a text box form by filling in user name, email, and address fields with random data, submitting the form, and verifying the output section becomes visible.

Starting URL: https://demoqa.com/text-box

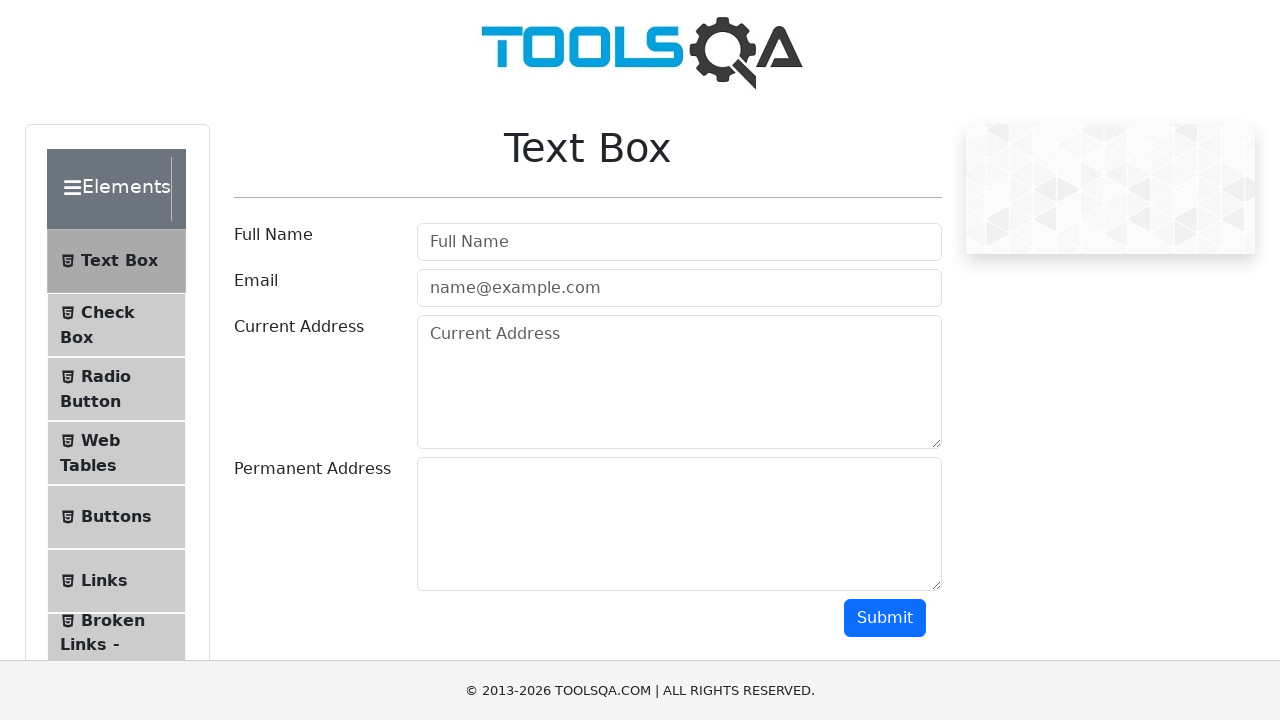

Filled user name field with 'Marcus' on #userName
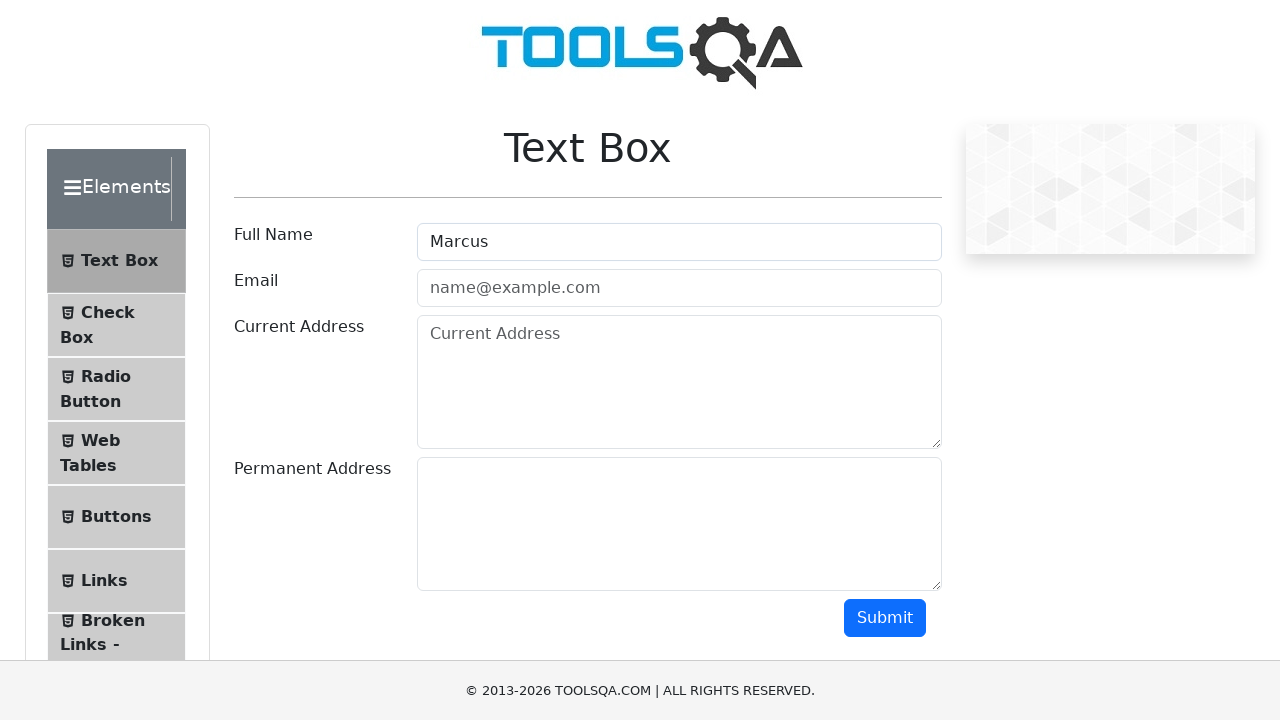

Filled email field with 'marcus.johnson@testmail.com' on #userEmail
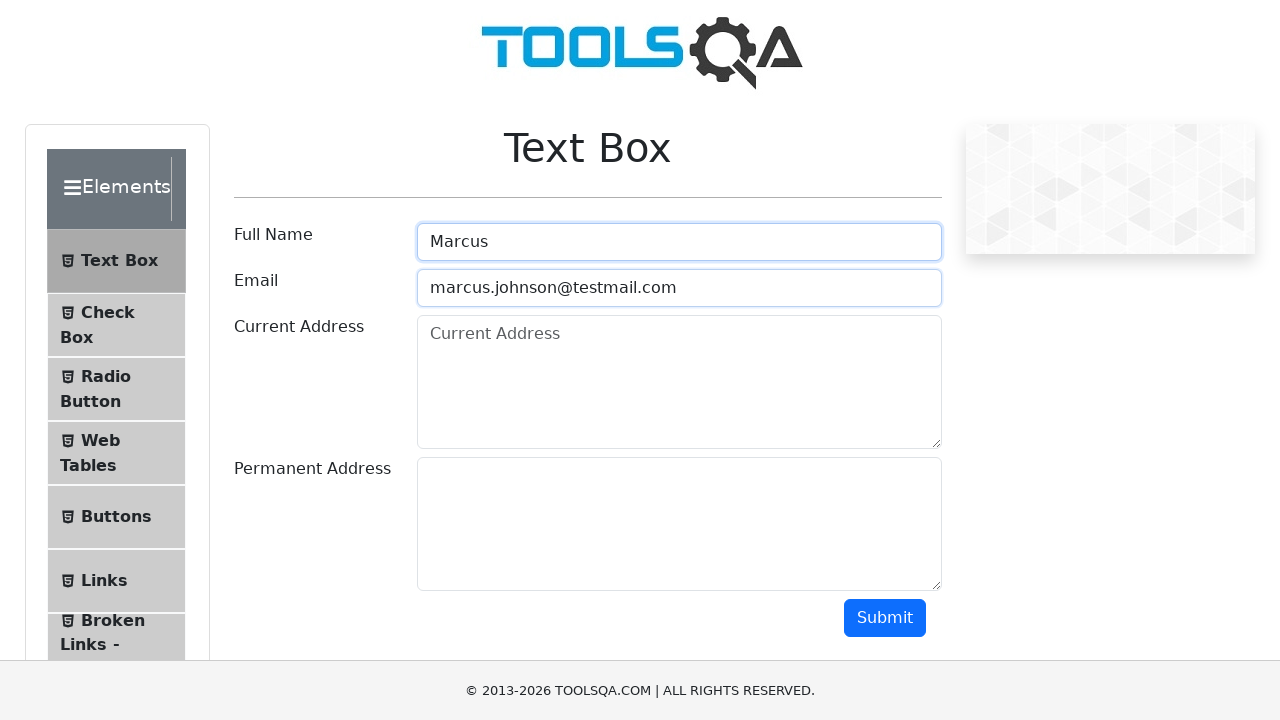

Filled current address field with '742 Evergreen Terrace' on #currentAddress
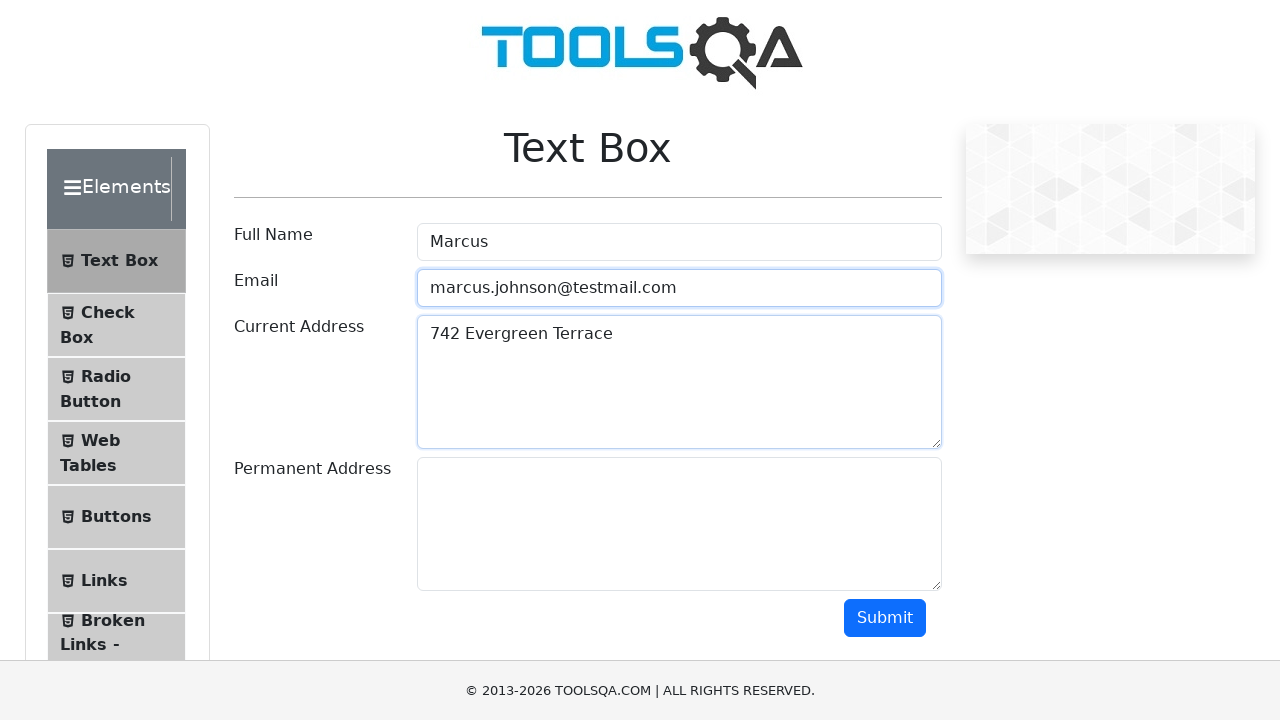

Clicked submit button to submit the form at (885, 618) on #submit
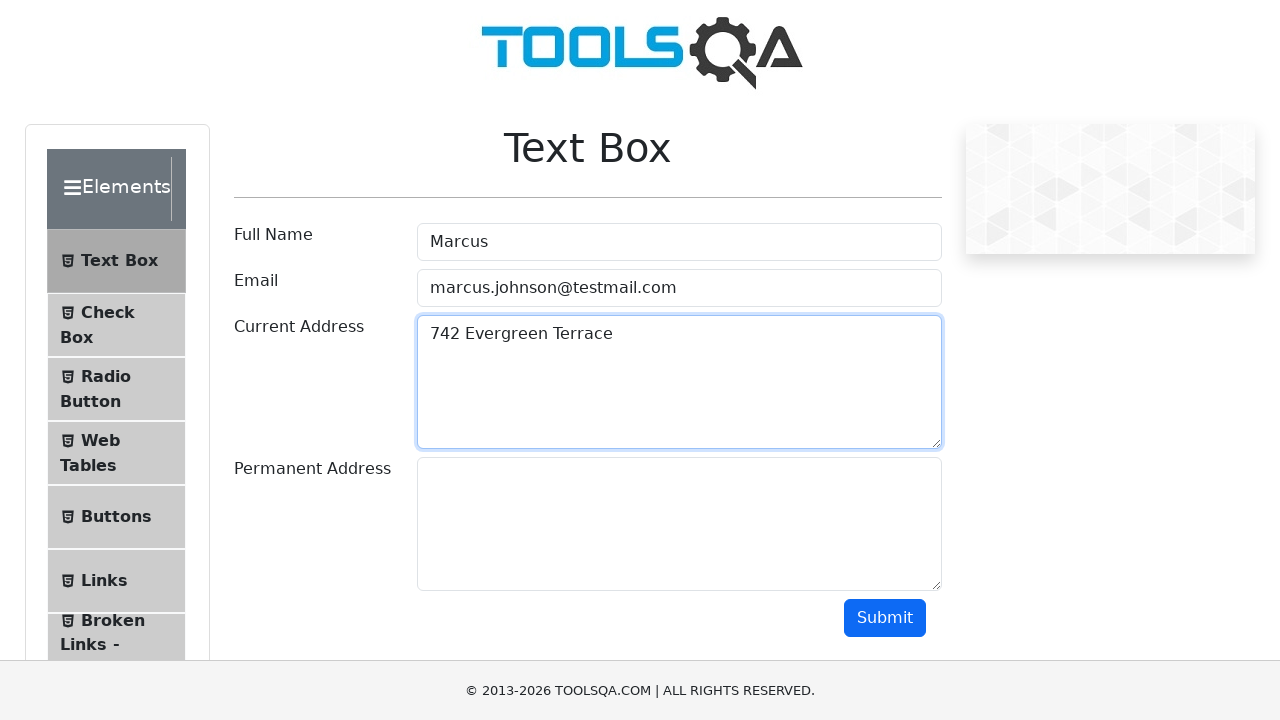

Output section became visible after form submission
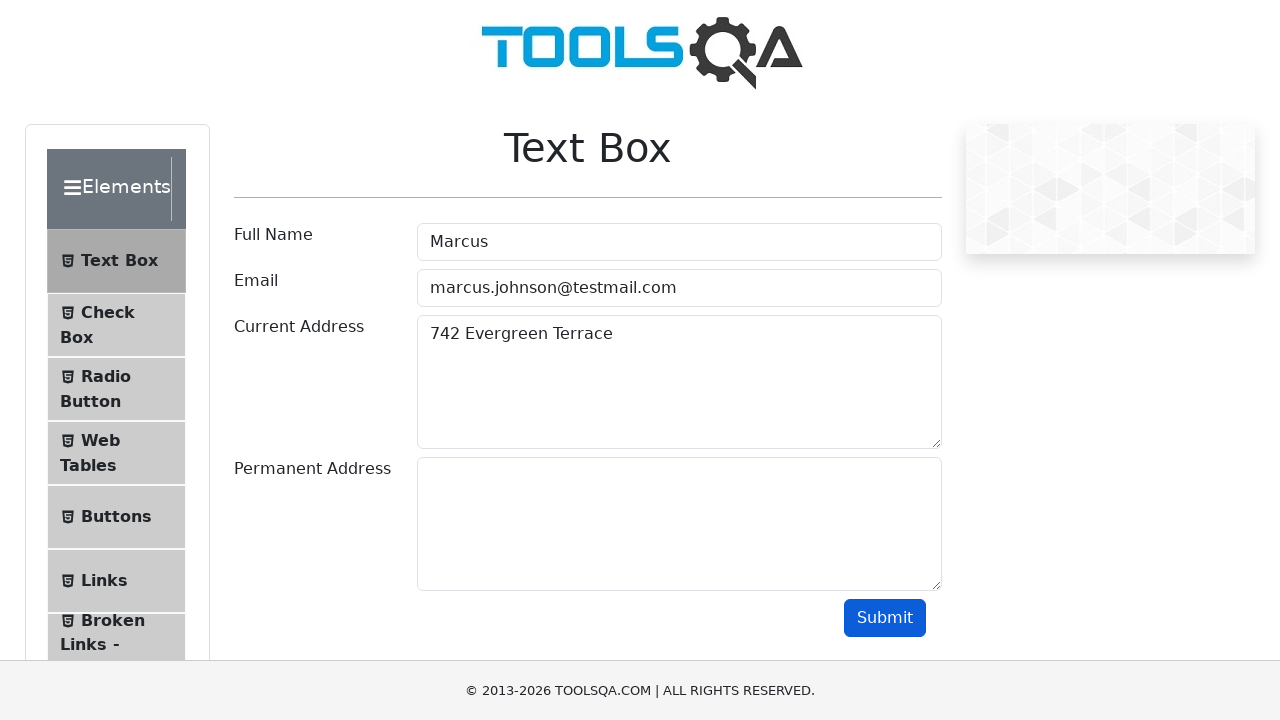

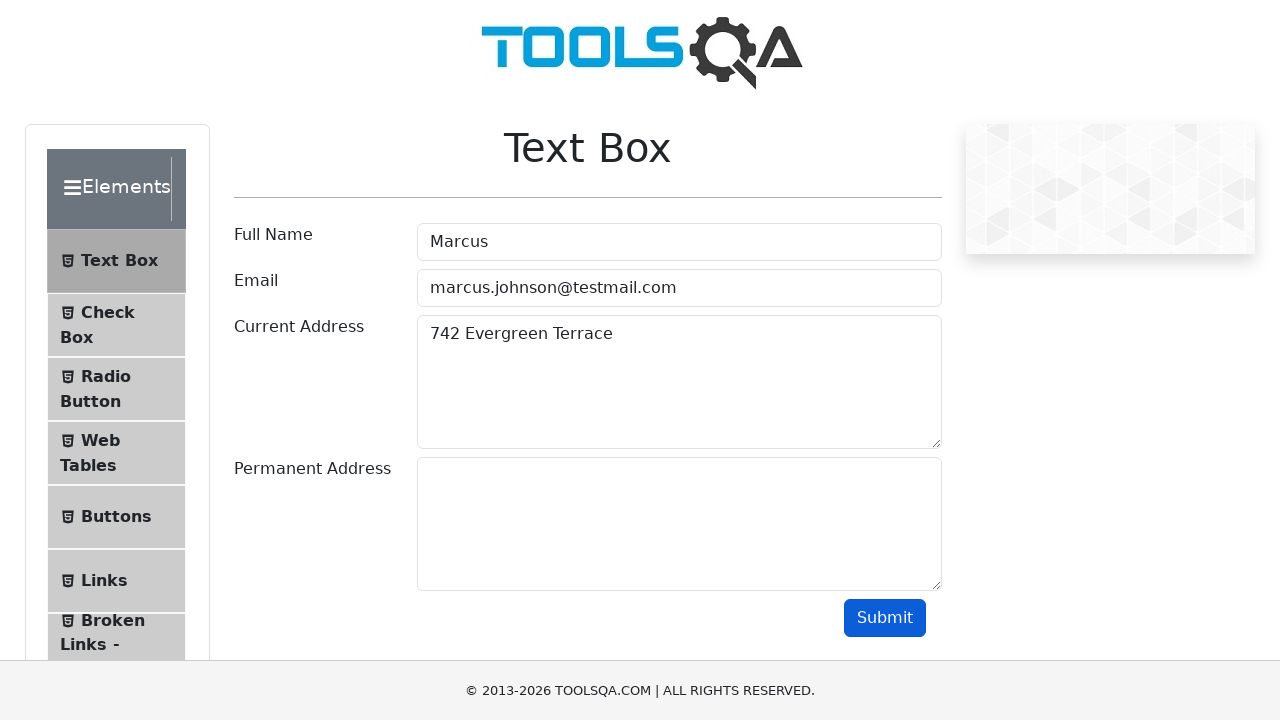